Tests completing an active task by clicking its toggle checkbox

Starting URL: https://todomvc4tasj.herokuapp.com/

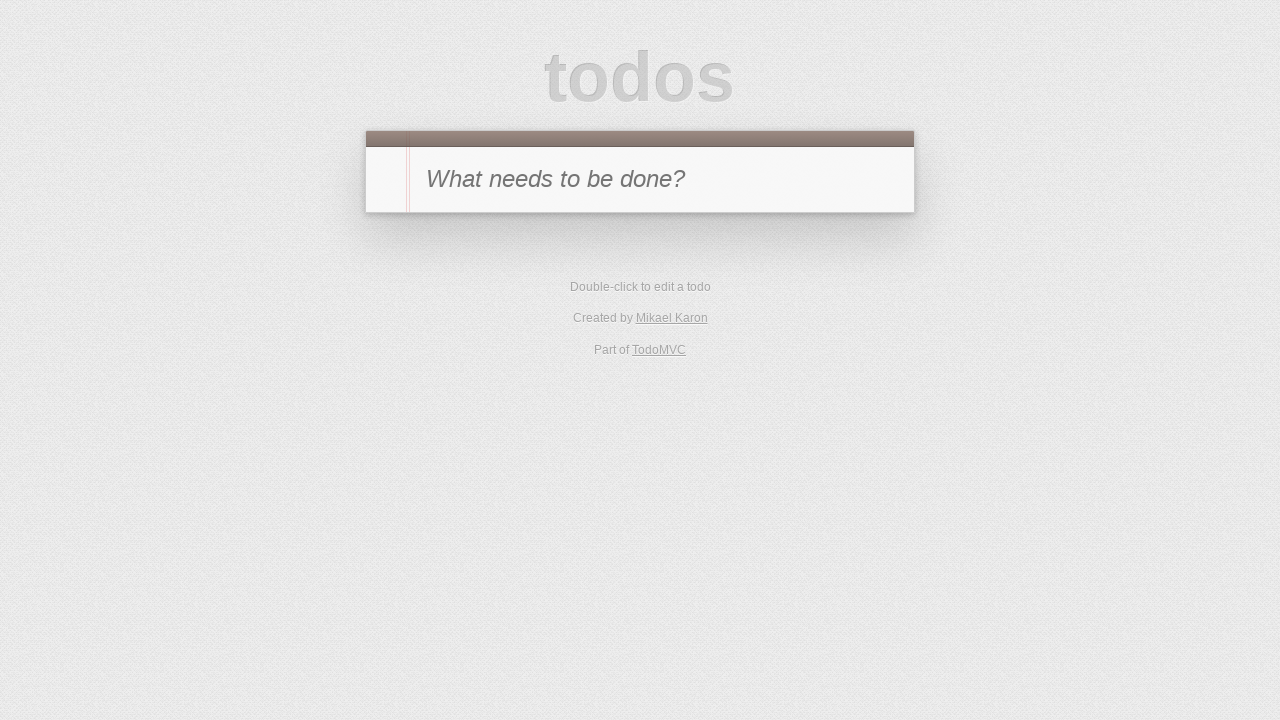

Set localStorage with one active task 'a' and one completed task 'b'
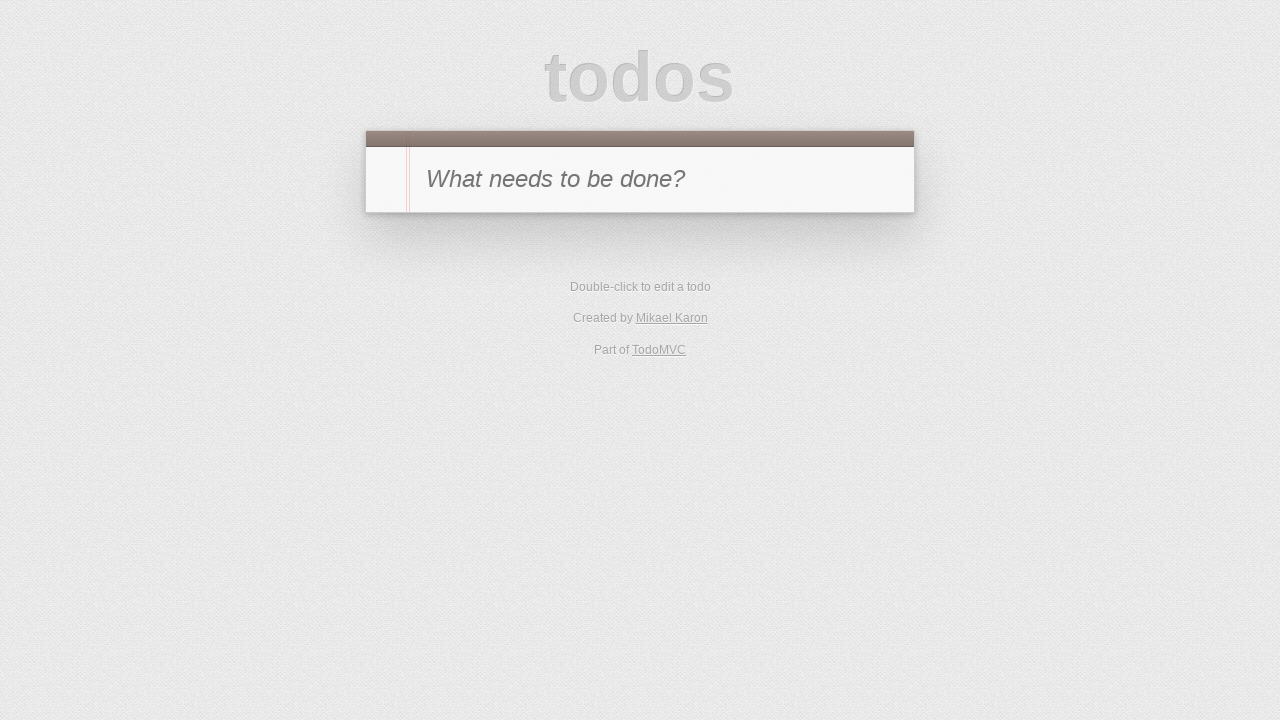

Reloaded page to load tasks from localStorage
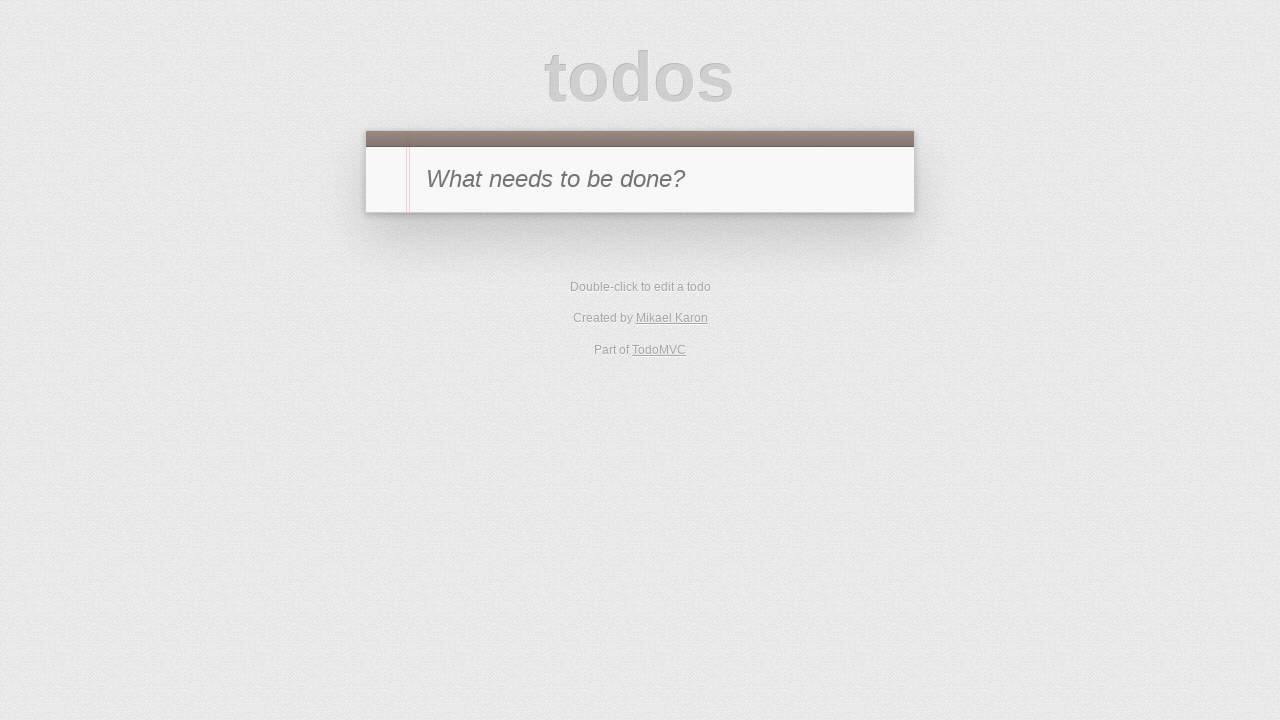

Clicked toggle checkbox for task 'a' to mark it as complete at (386, 242) on #todo-list li:has-text('a') .toggle
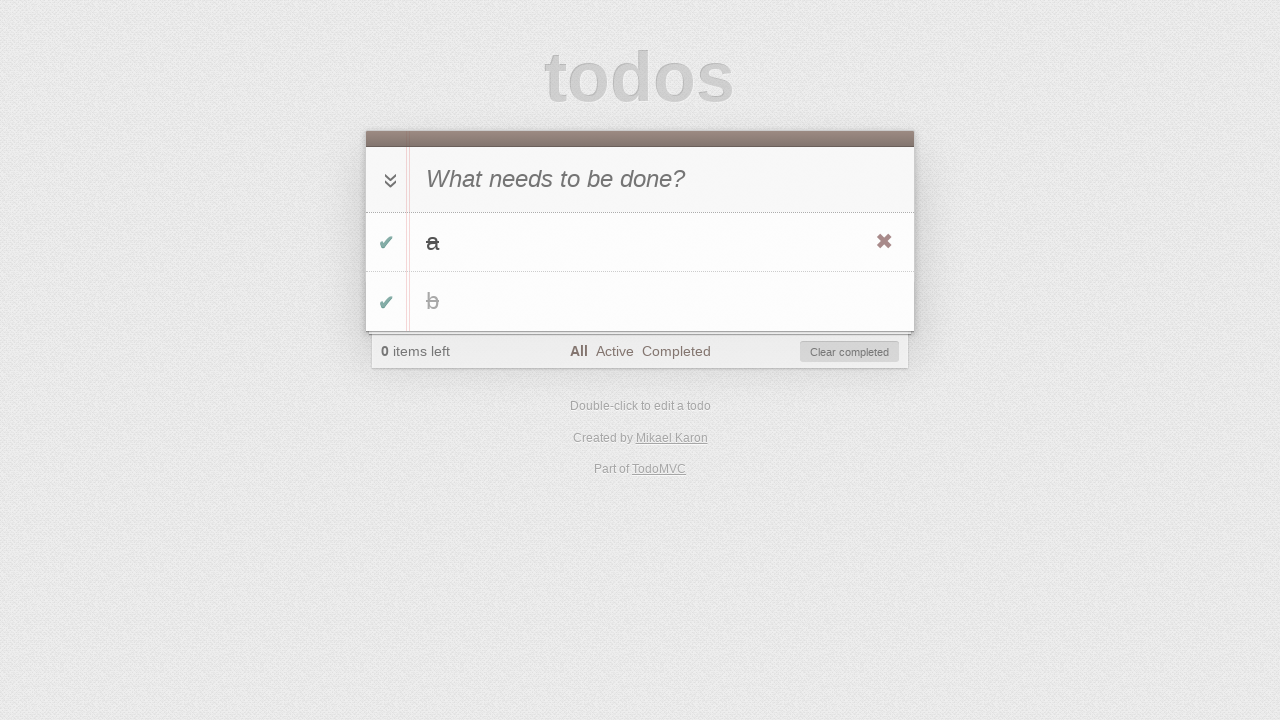

Verified that items left count shows 0
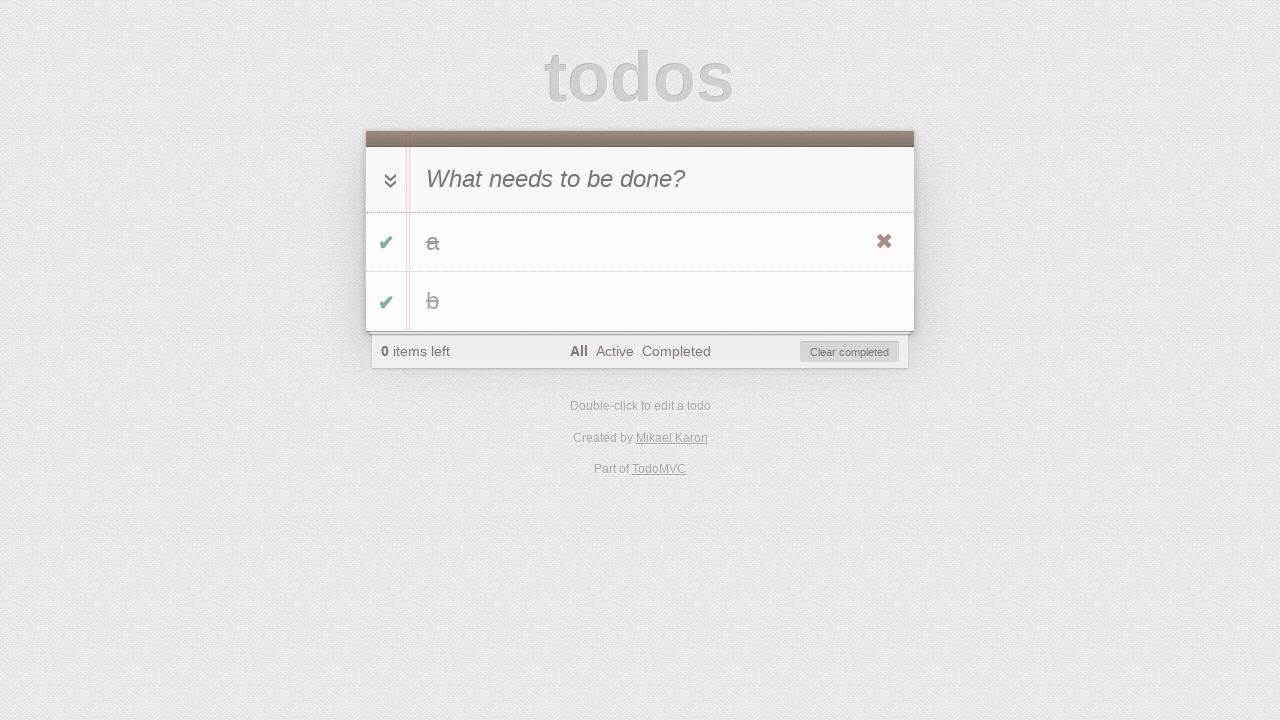

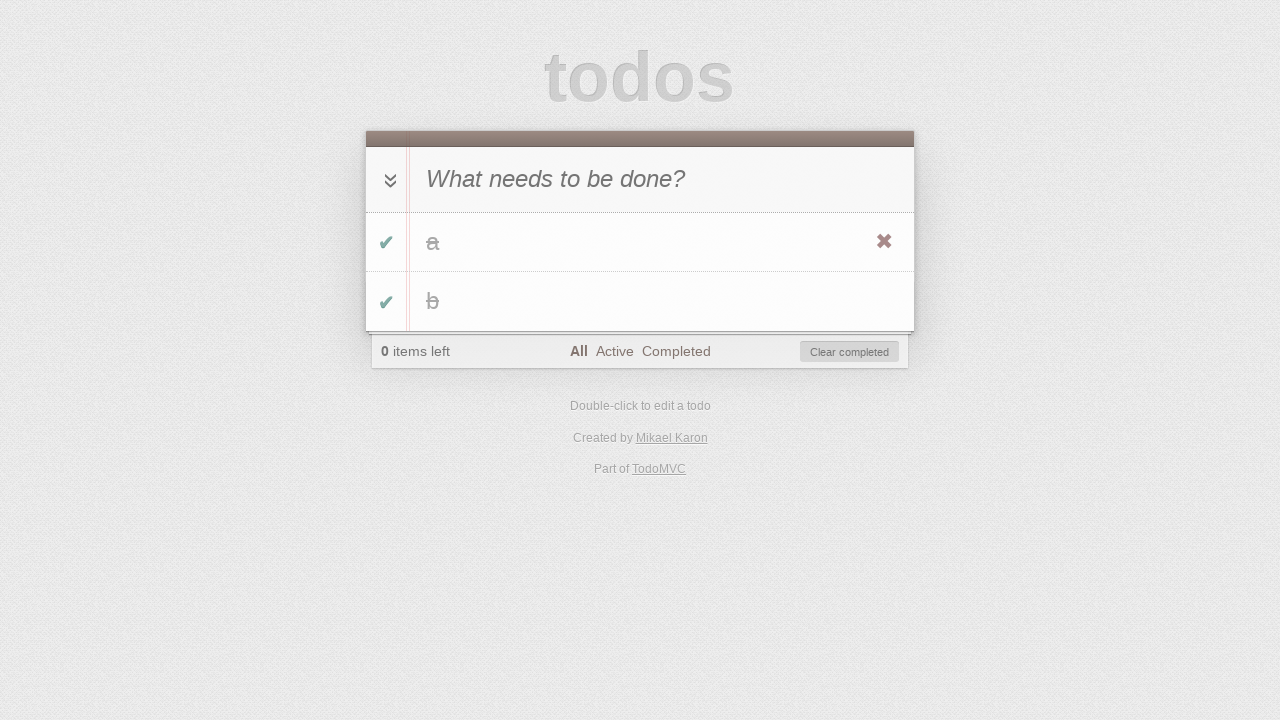